Tests the 7-character validator with a correct 7-character password containing uppercase and numbers

Starting URL: https://testpages.eviltester.com/styled/apps/7charval/simple7charvalidation.html

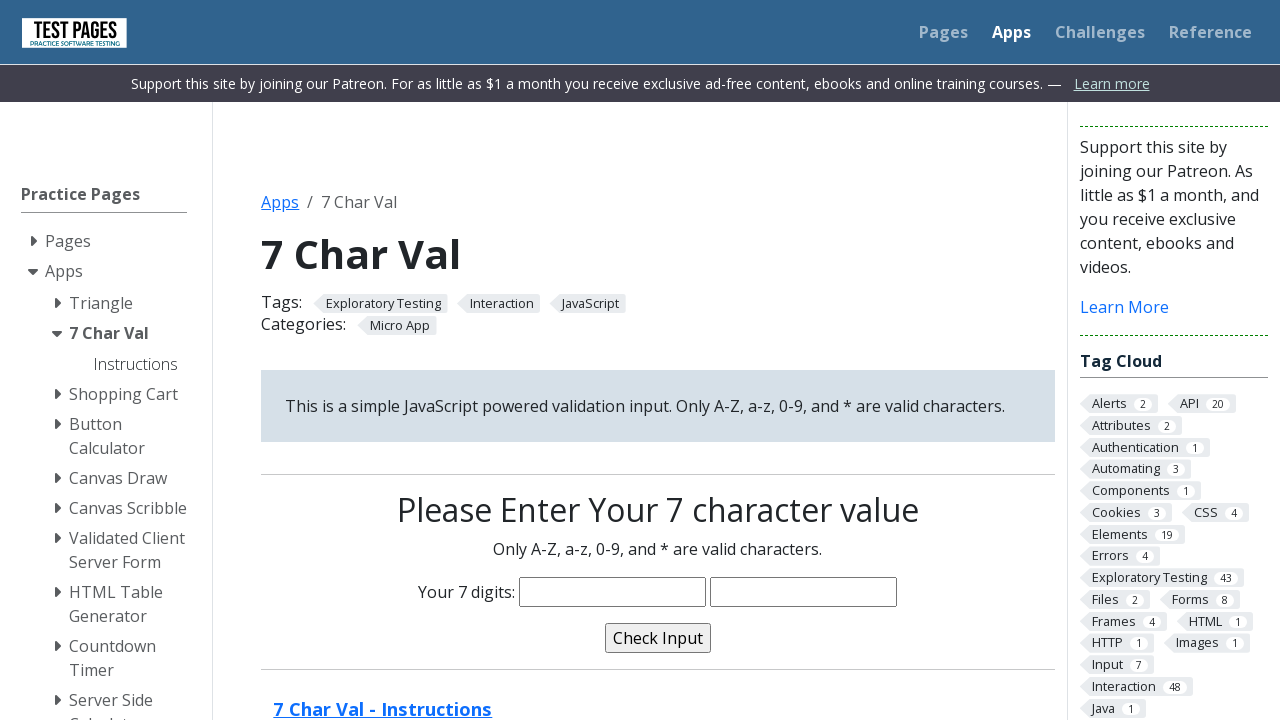

Filled password field with 'Reema12' (7-character password with uppercase and numbers) on input[name='characters']
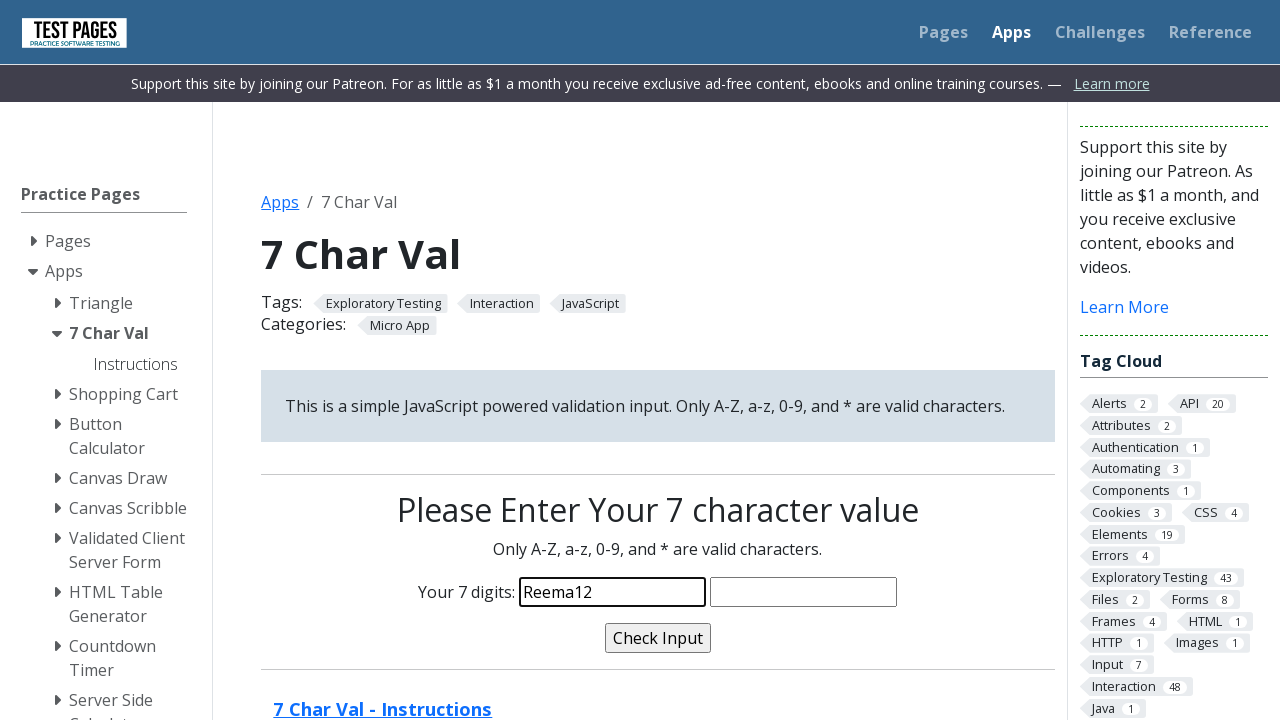

Clicked validate button to submit password at (658, 638) on input[name='validate']
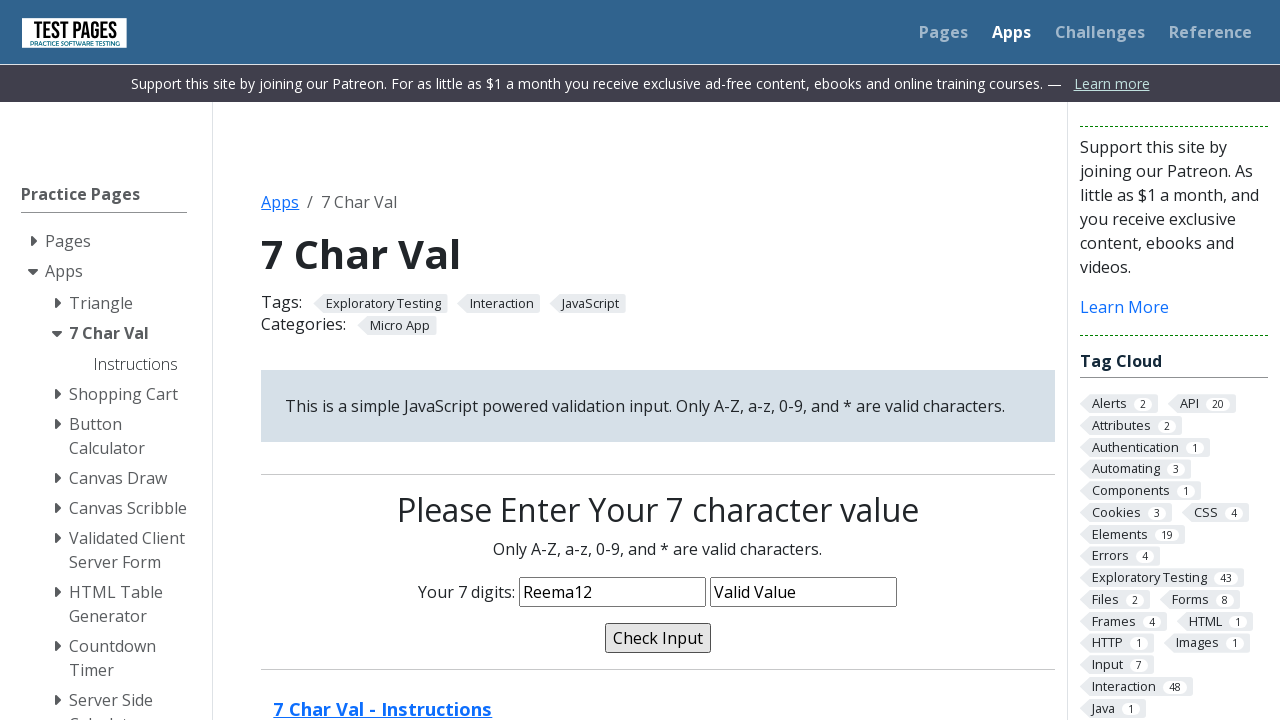

Validation message appeared confirming correct 7-character password
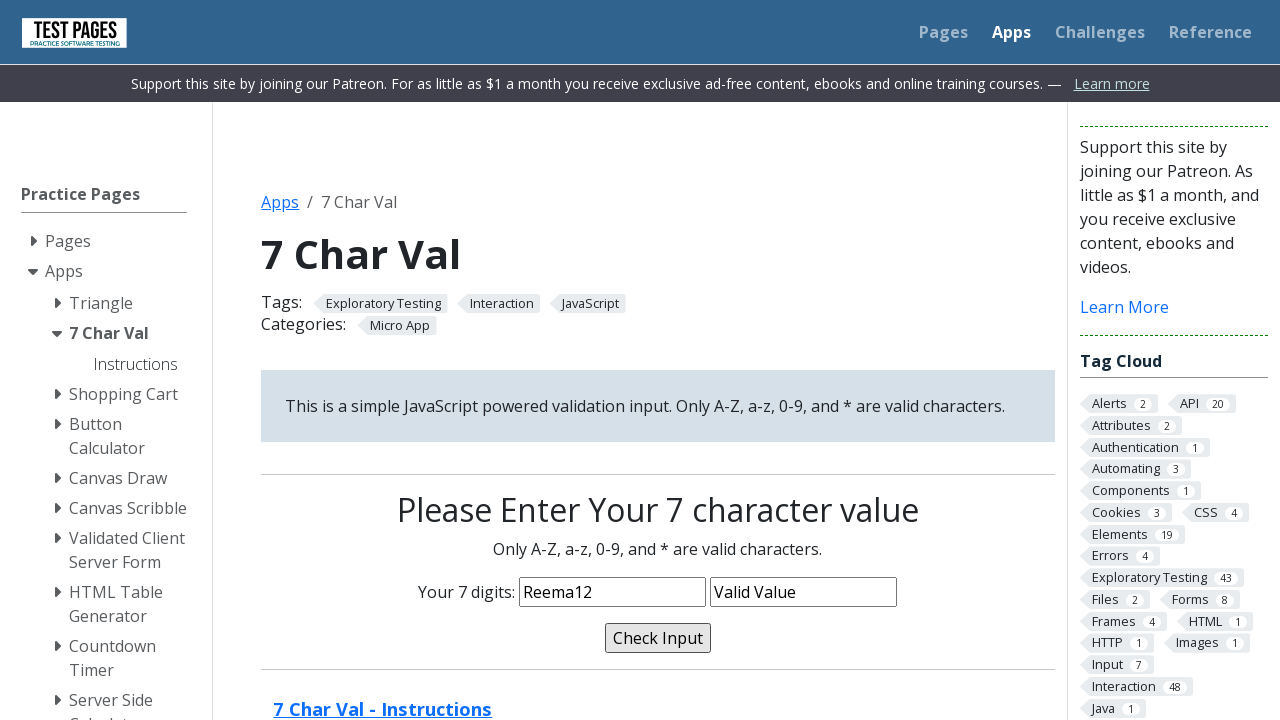

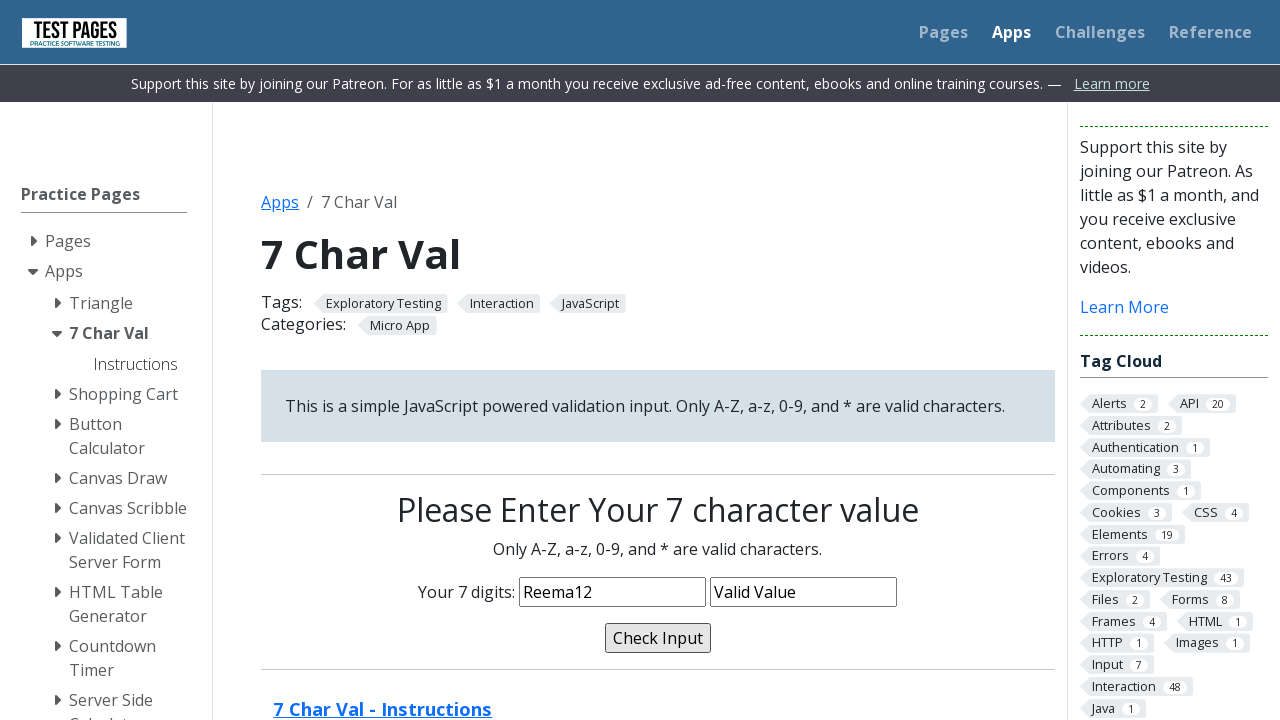